Tests adding and removing elements by clicking Add Element button twice, then clicking both Delete buttons to remove them

Starting URL: https://the-internet.herokuapp.com/add_remove_elements/

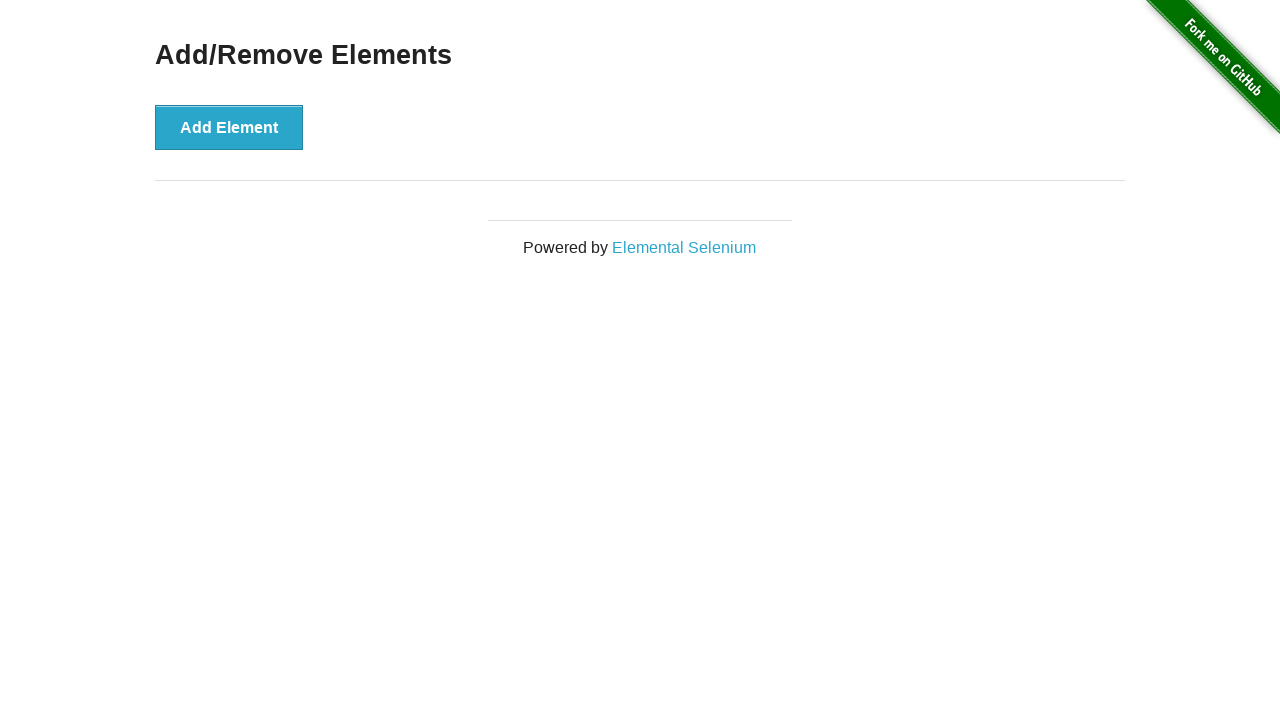

Clicked Add Element button (first time) at (229, 127) on .example button
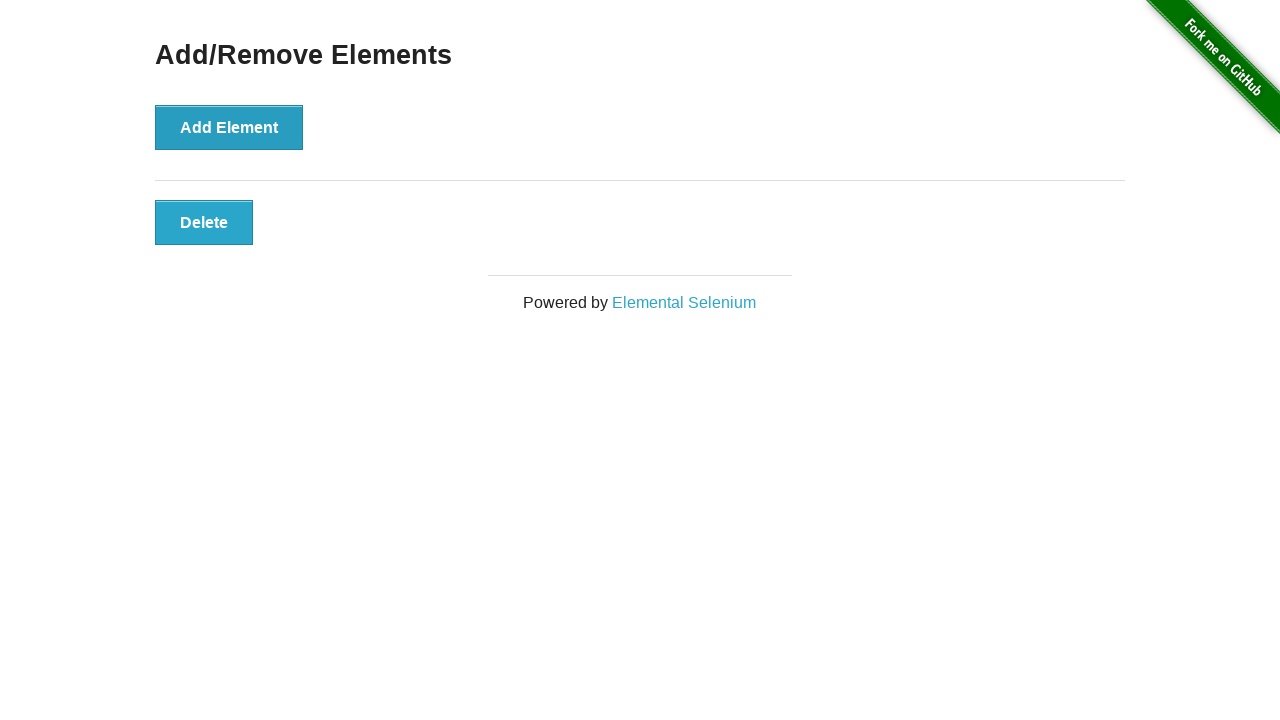

Clicked Add Element button (second time) at (229, 127) on .example button
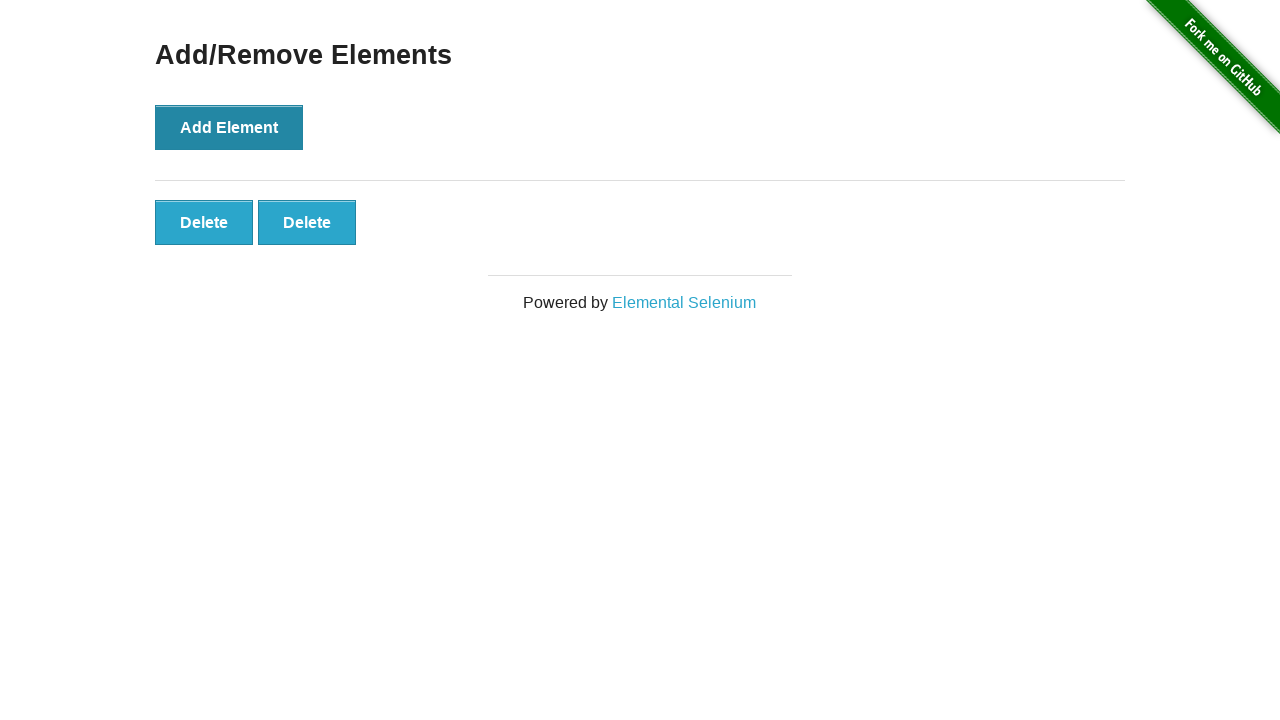

Clicked first Delete button to remove element at (204, 222) on .added-manually >> nth=0
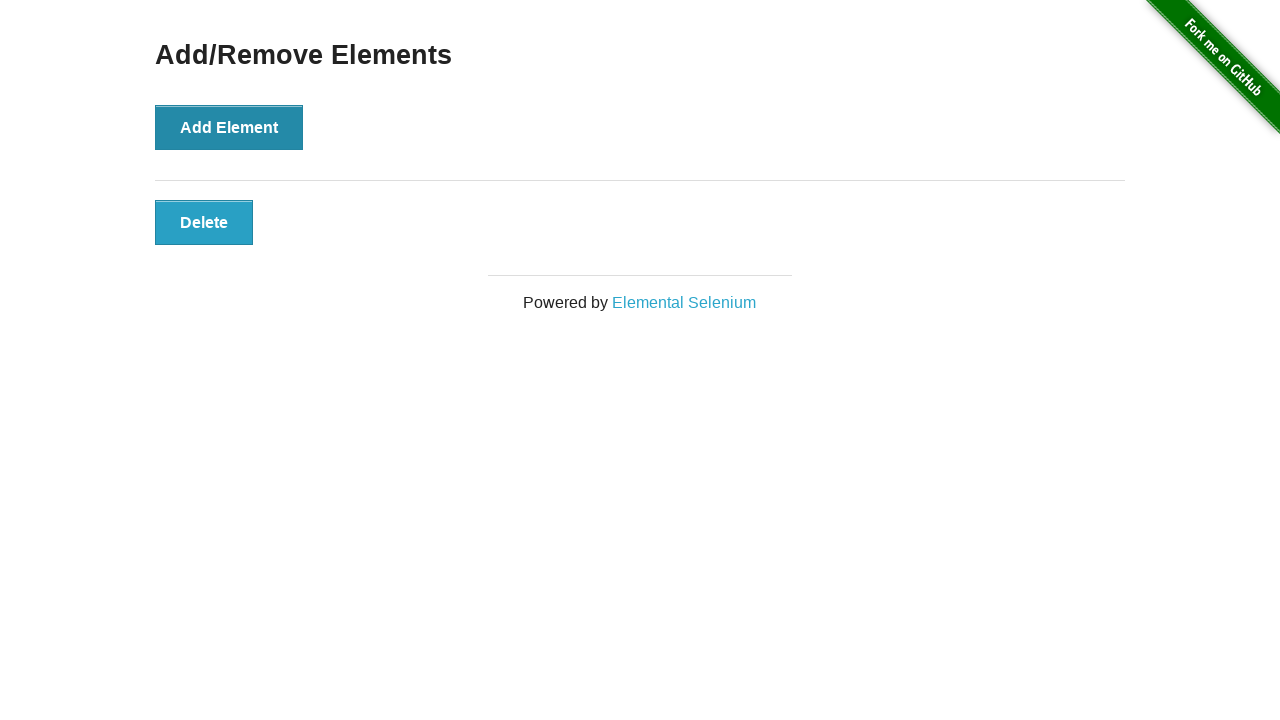

Clicked second Delete button to remove element at (204, 222) on .added-manually >> nth=0
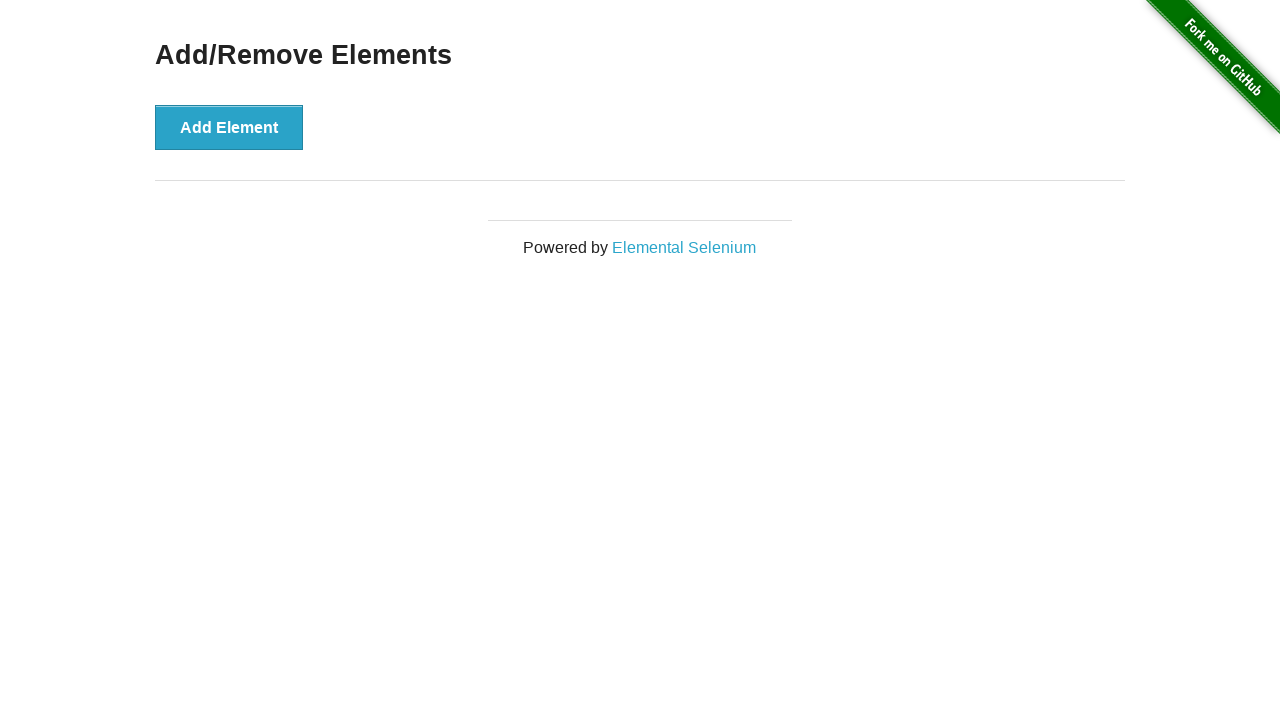

Verified all Delete buttons have been removed (count == 0)
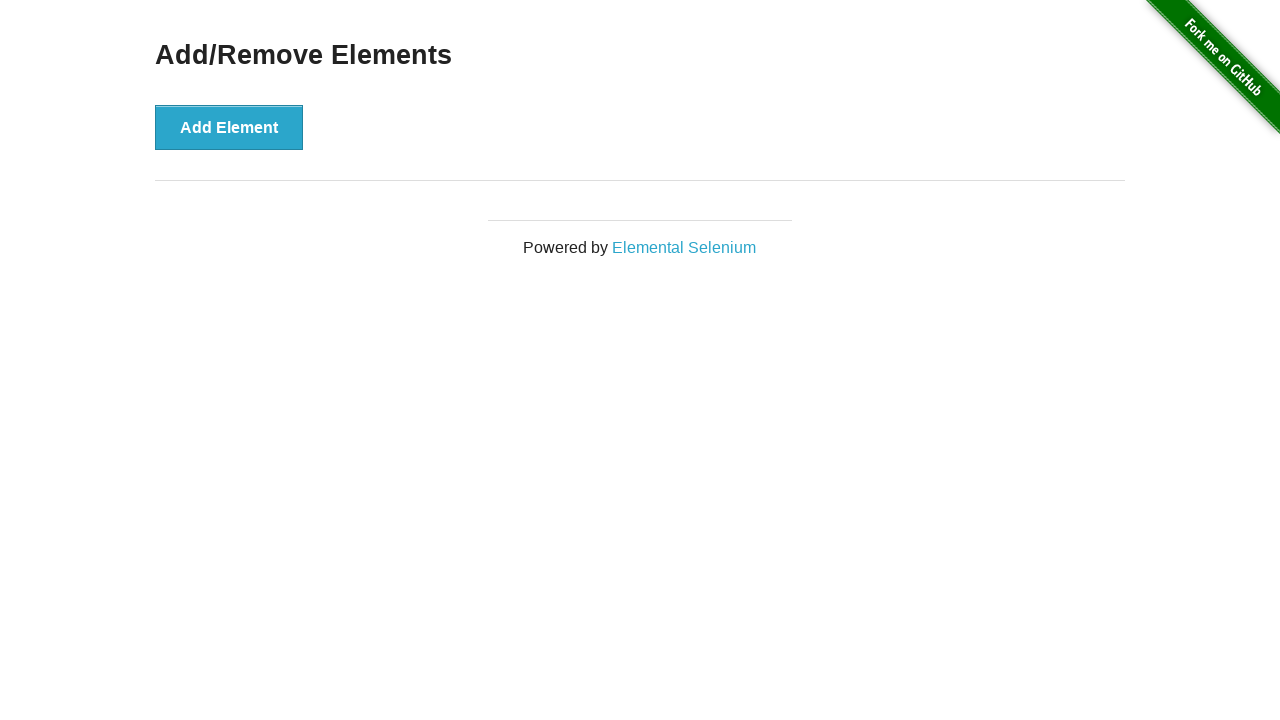

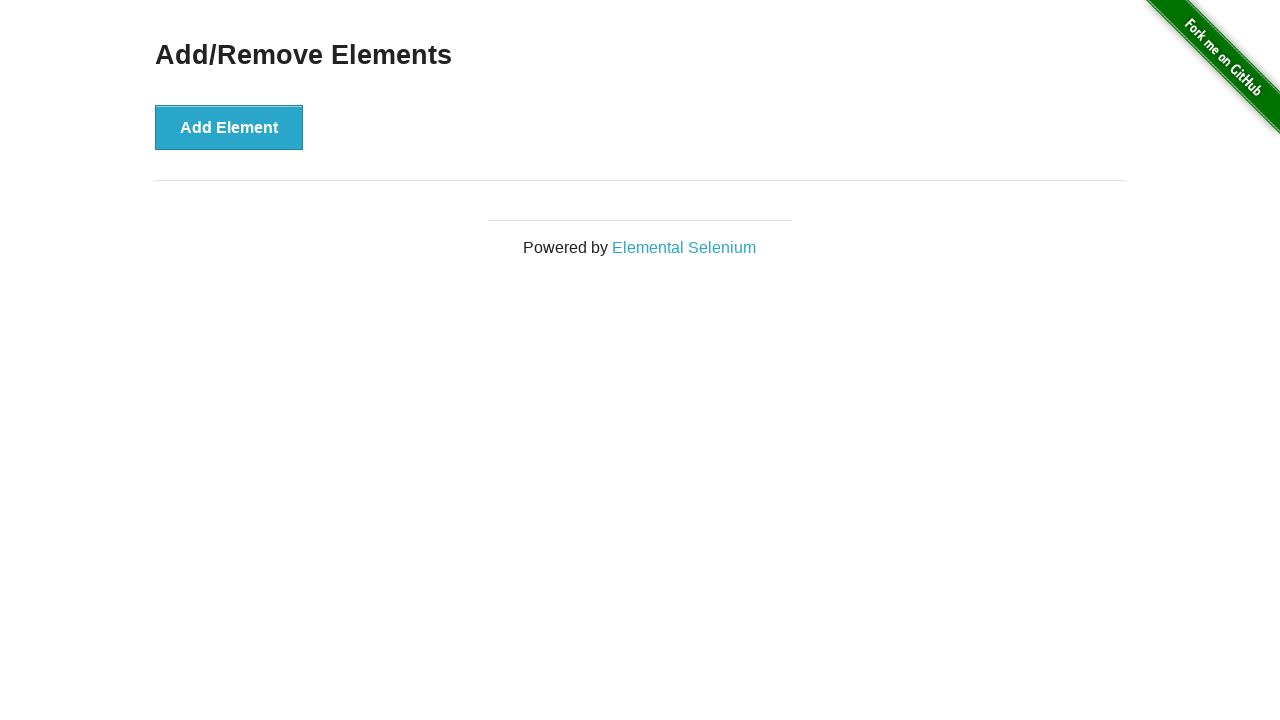